Tests responsiveness of the email field by resizing the viewport to different screen widths

Starting URL: https://e-commerce-client-swart.vercel.app/

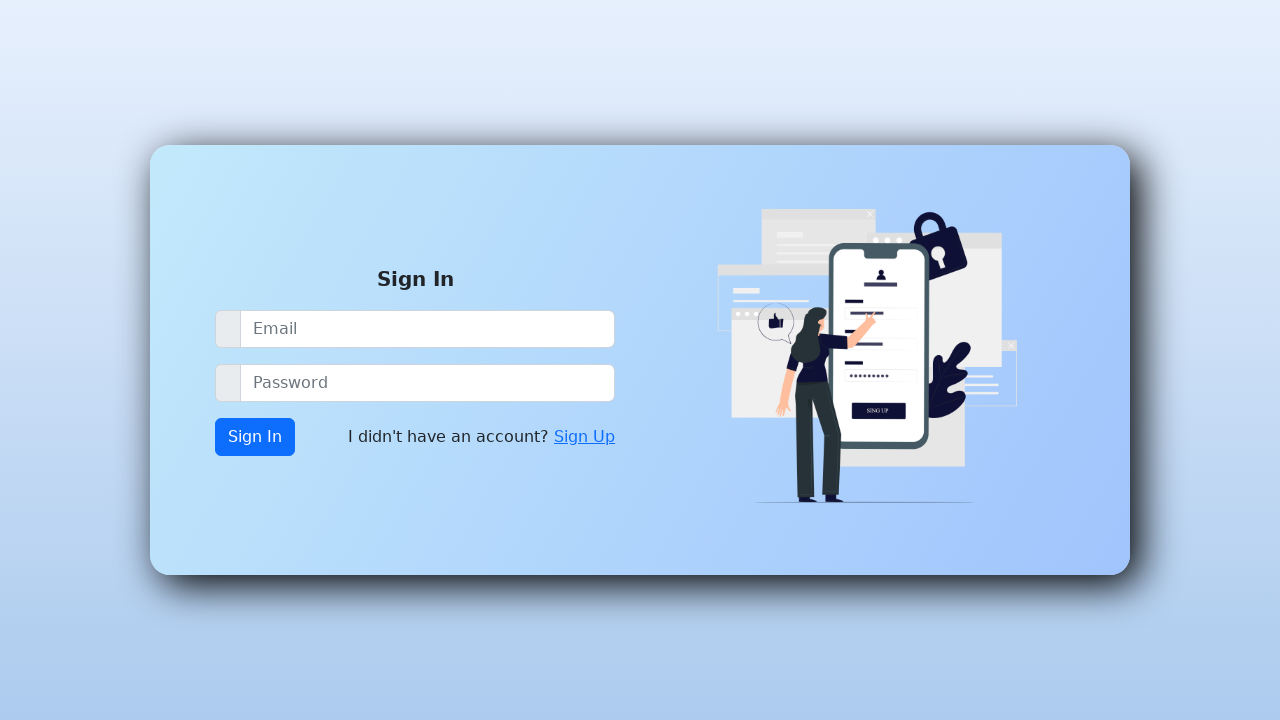

Clicked Sign Up link at (584, 437) on xpath=//a[contains(text(),'Sign Up')]
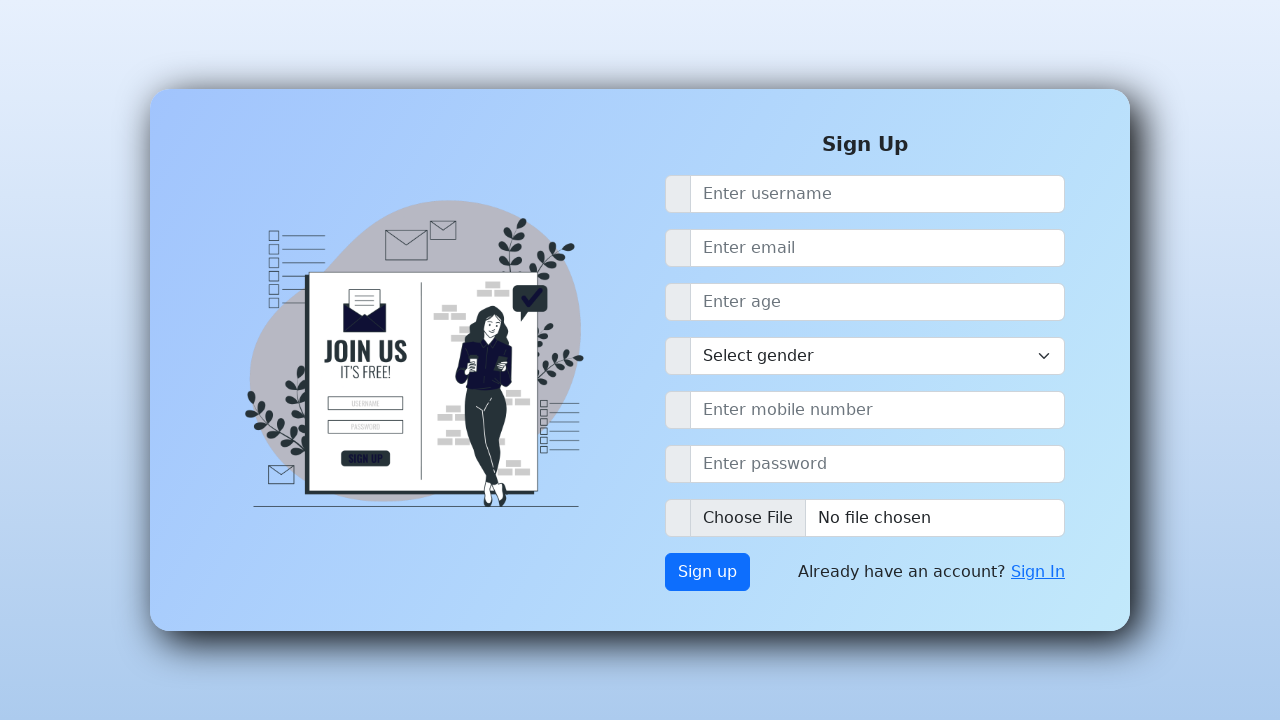

Email field loaded
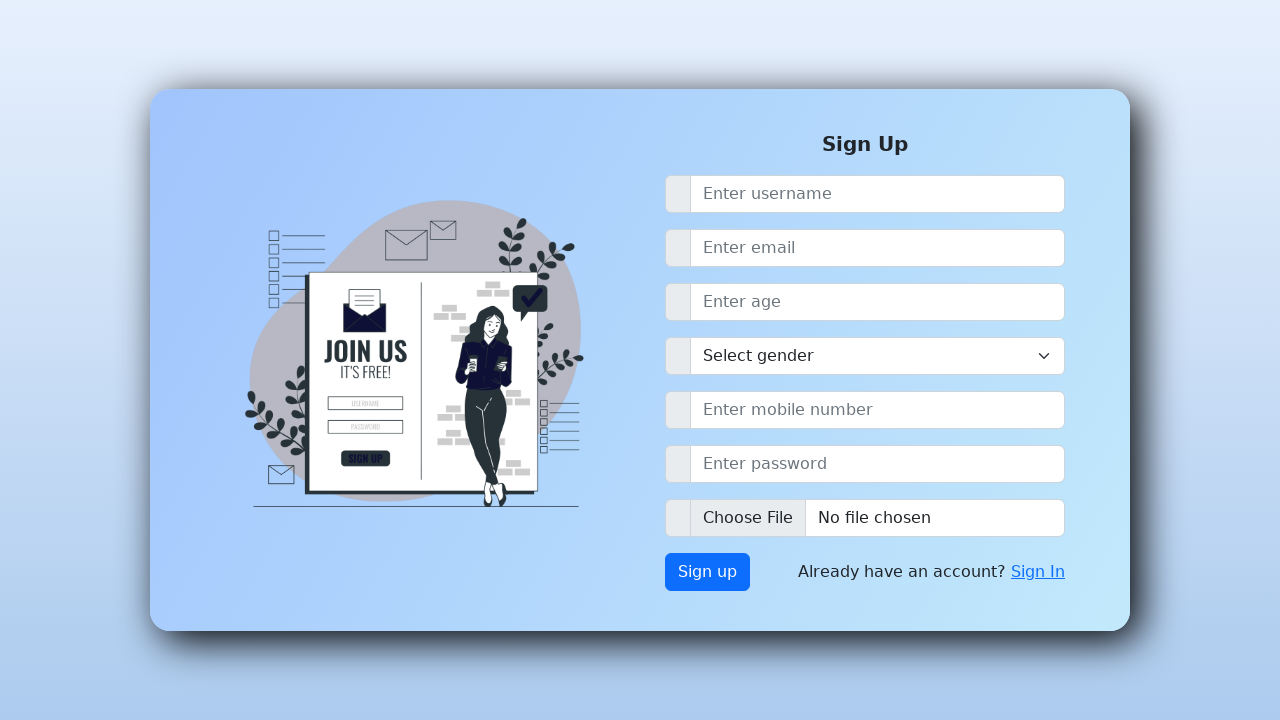

Located email field element
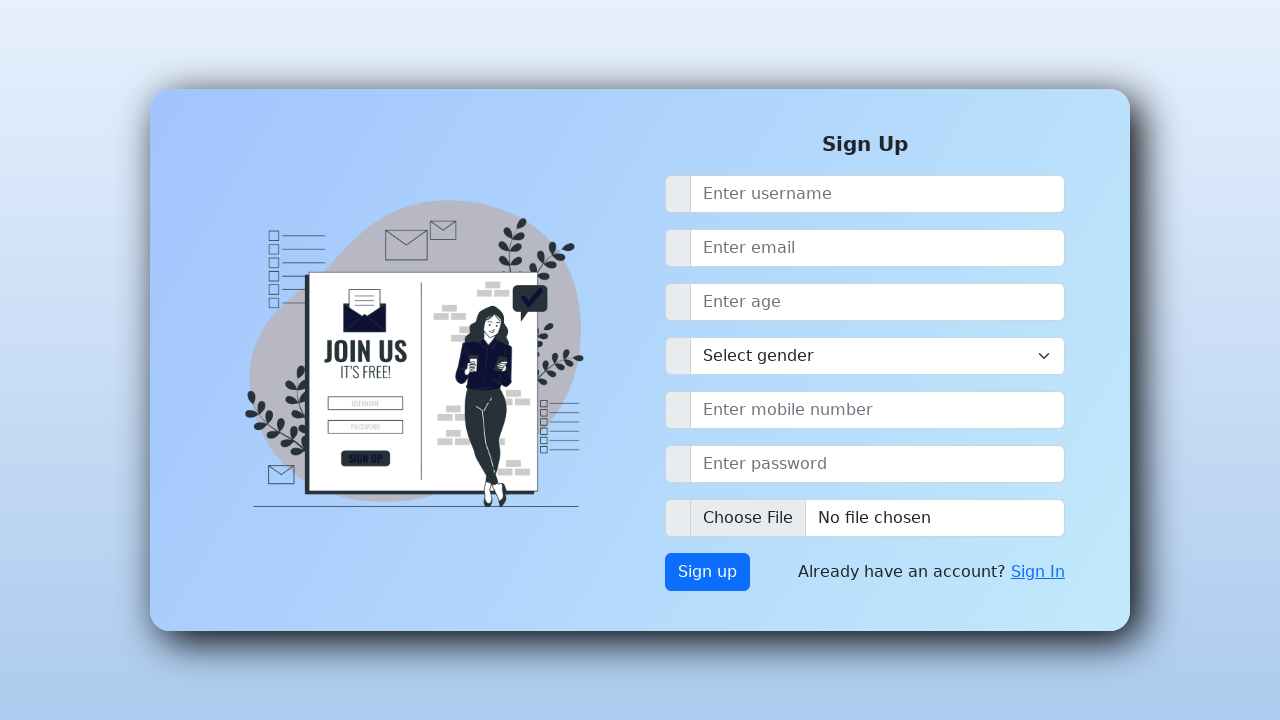

Set viewport width to 1024px
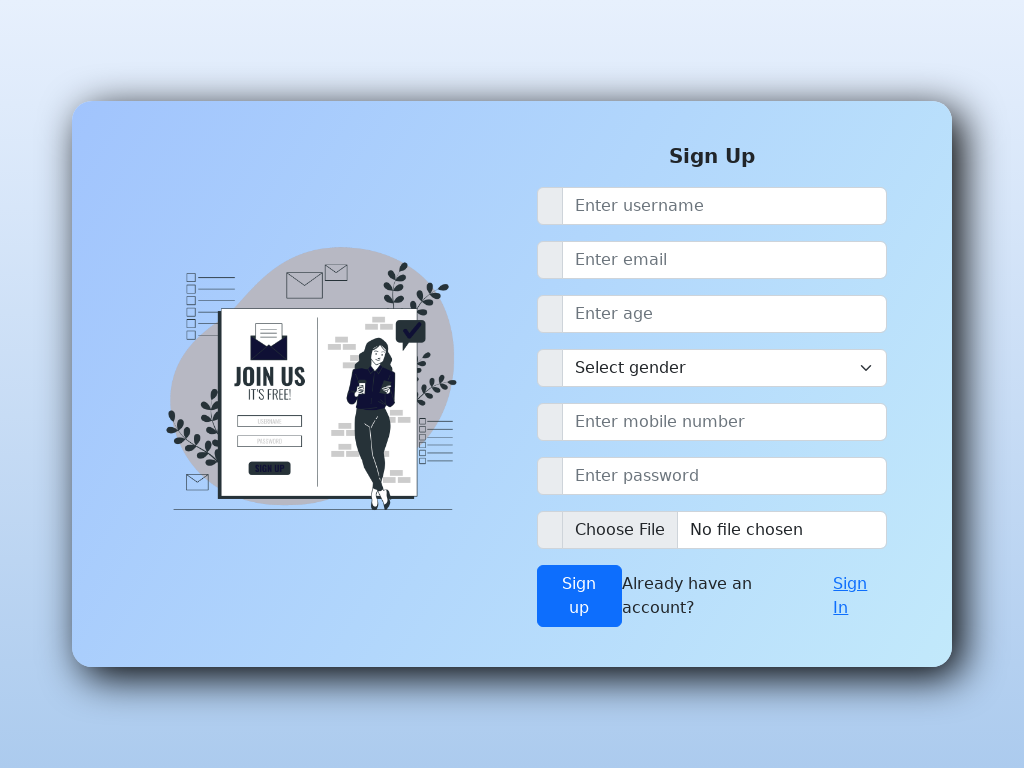

Waited 500ms for rendering to complete
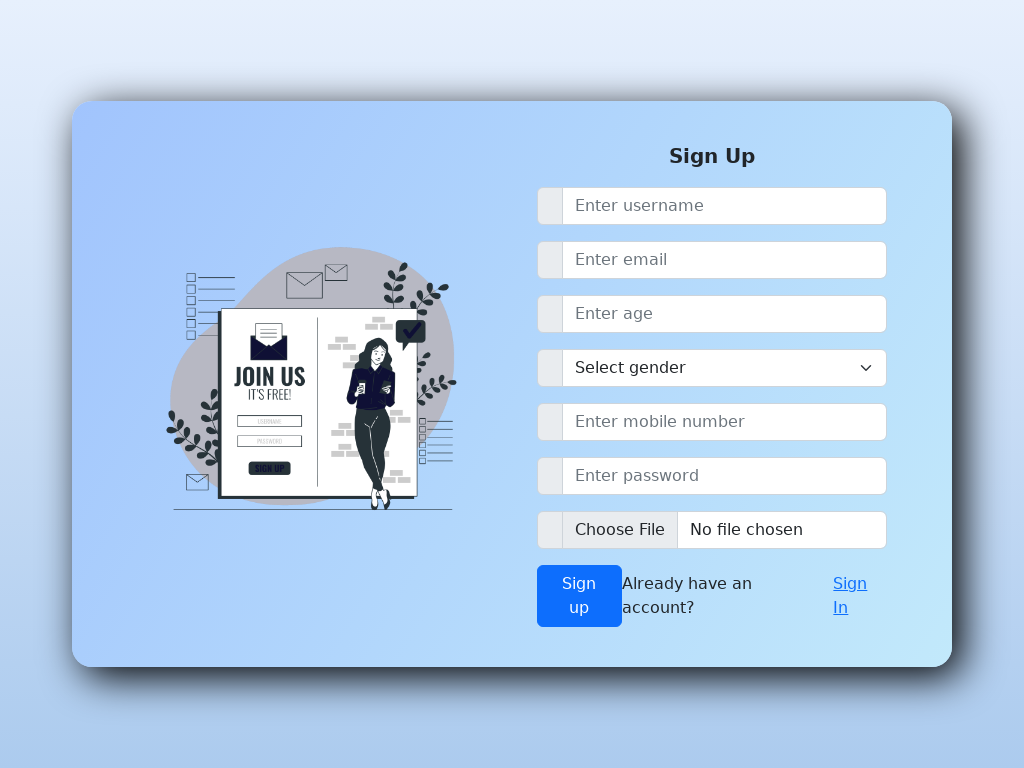

Verified email field is visible at 1024px width
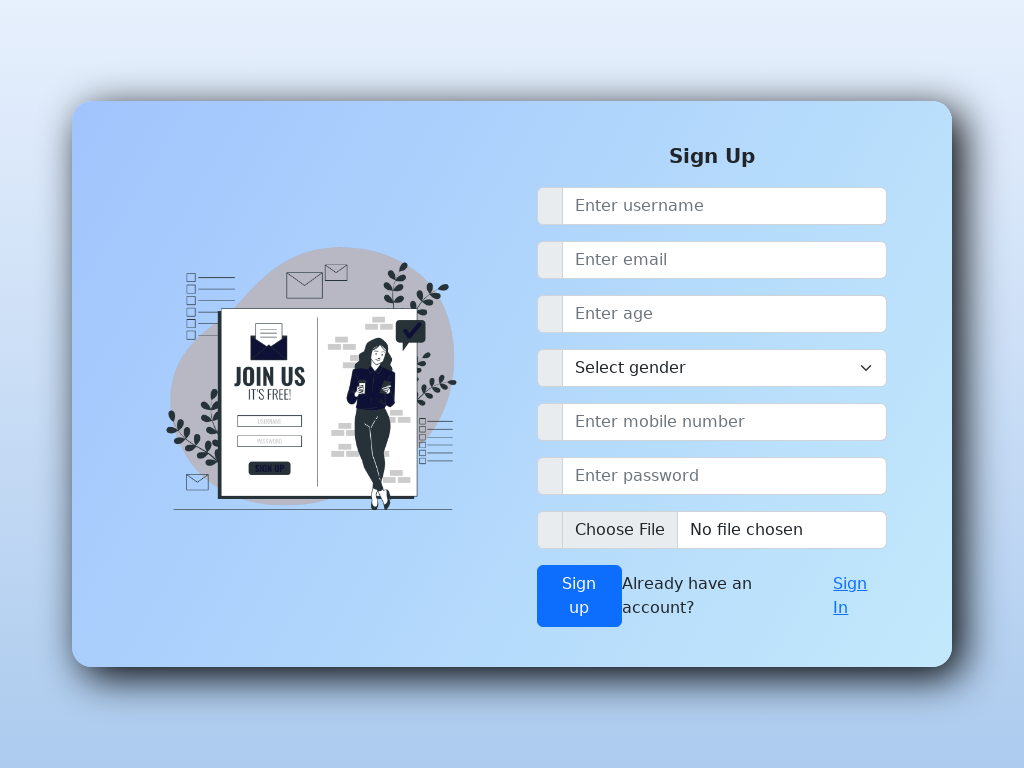

Set viewport width to 800px
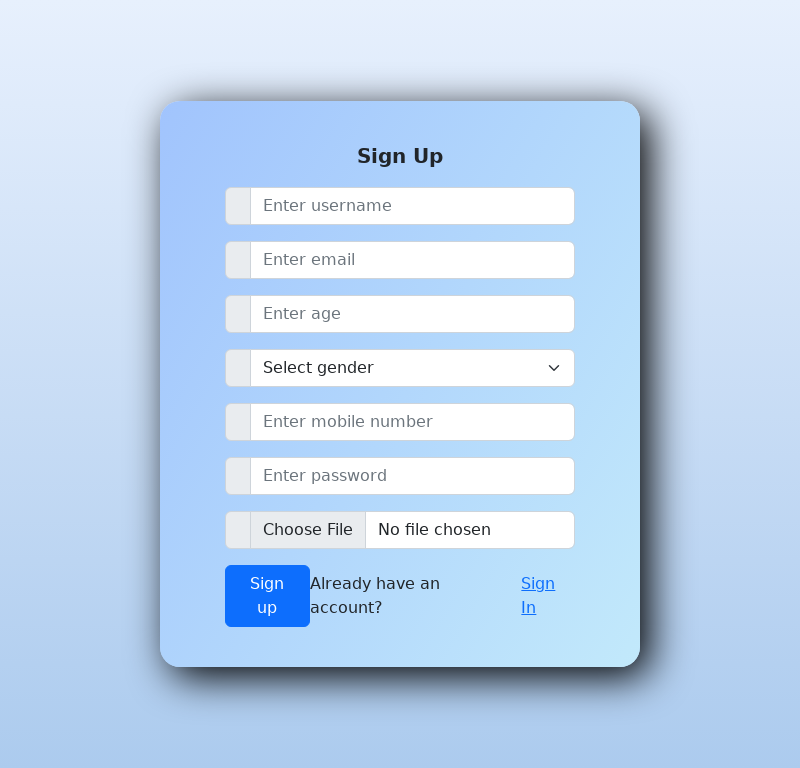

Waited 500ms for rendering to complete
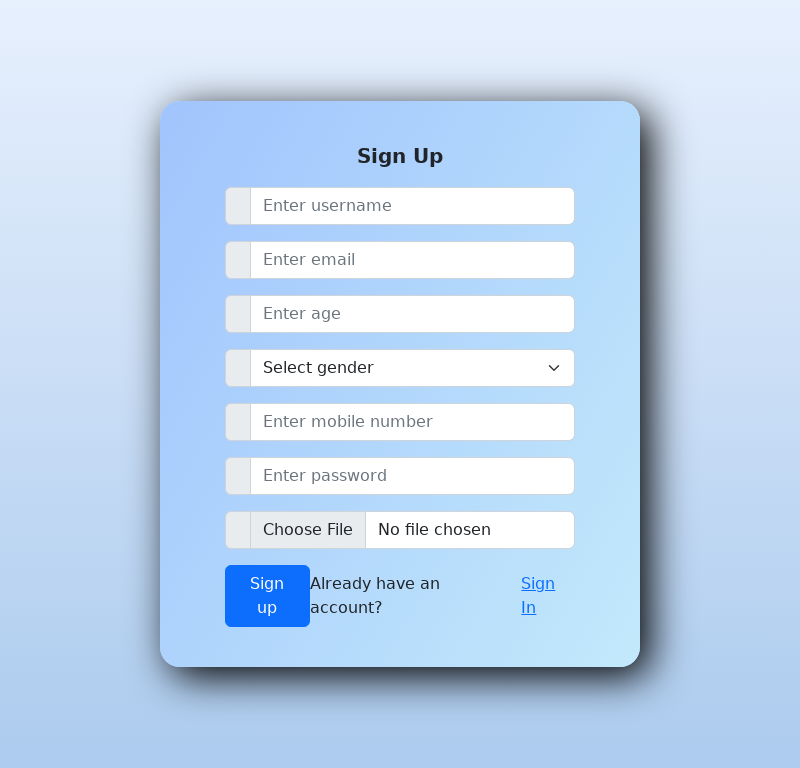

Verified email field is visible at 800px width
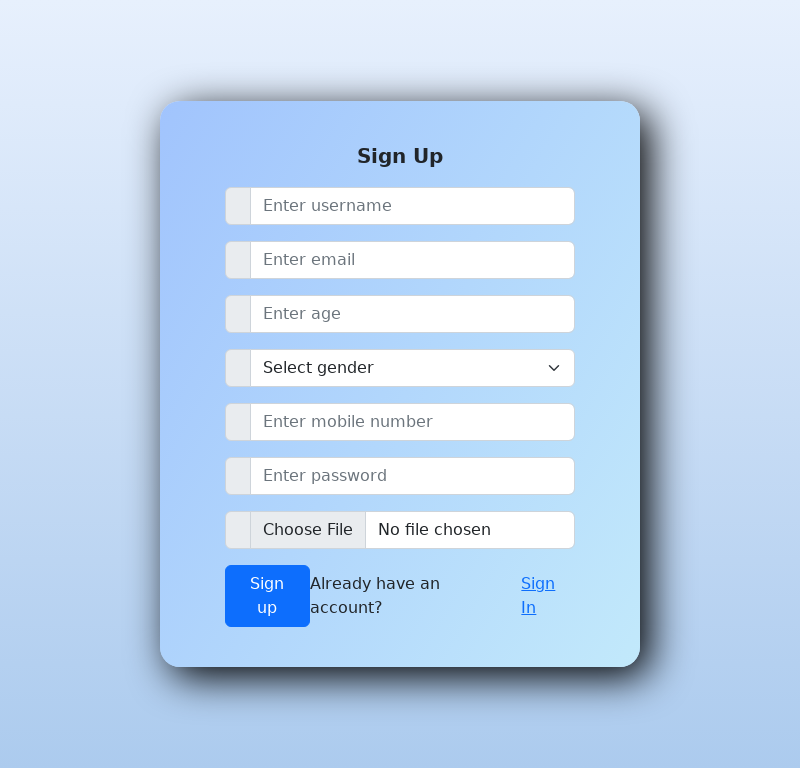

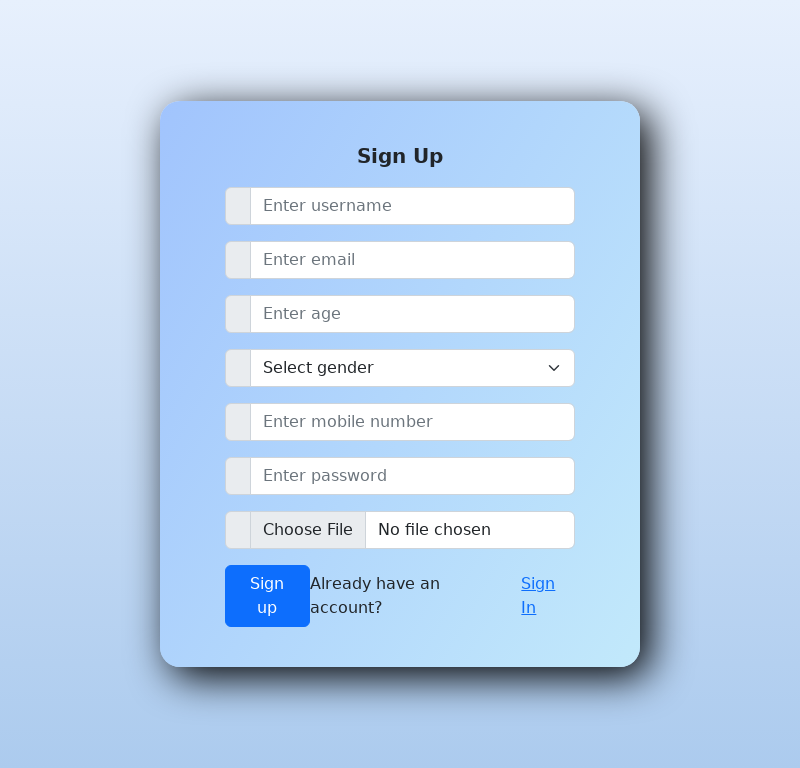